Tests the SCAC code lookup by company name functionality - enters a company name in the search box, submits the form, and verifies that results are displayed.

Starting URL: https://scaccodelookup.com/scac-name-lookup/

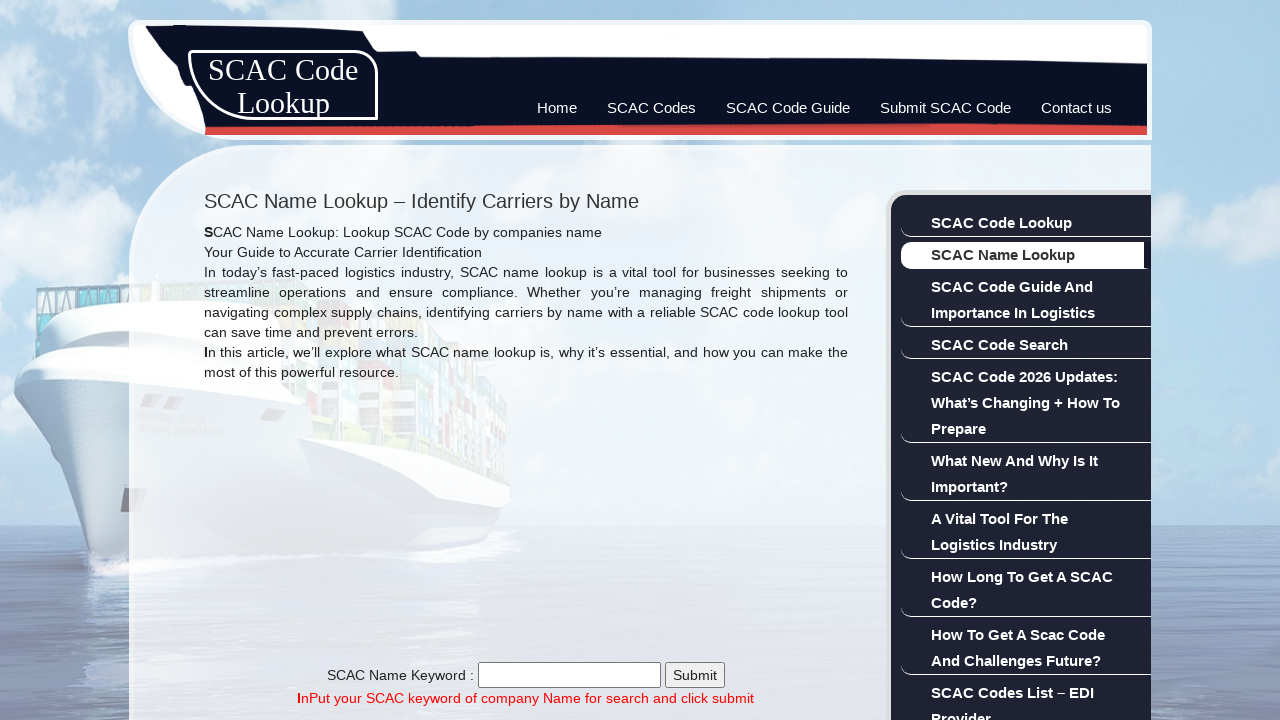

Waited for search box to be present
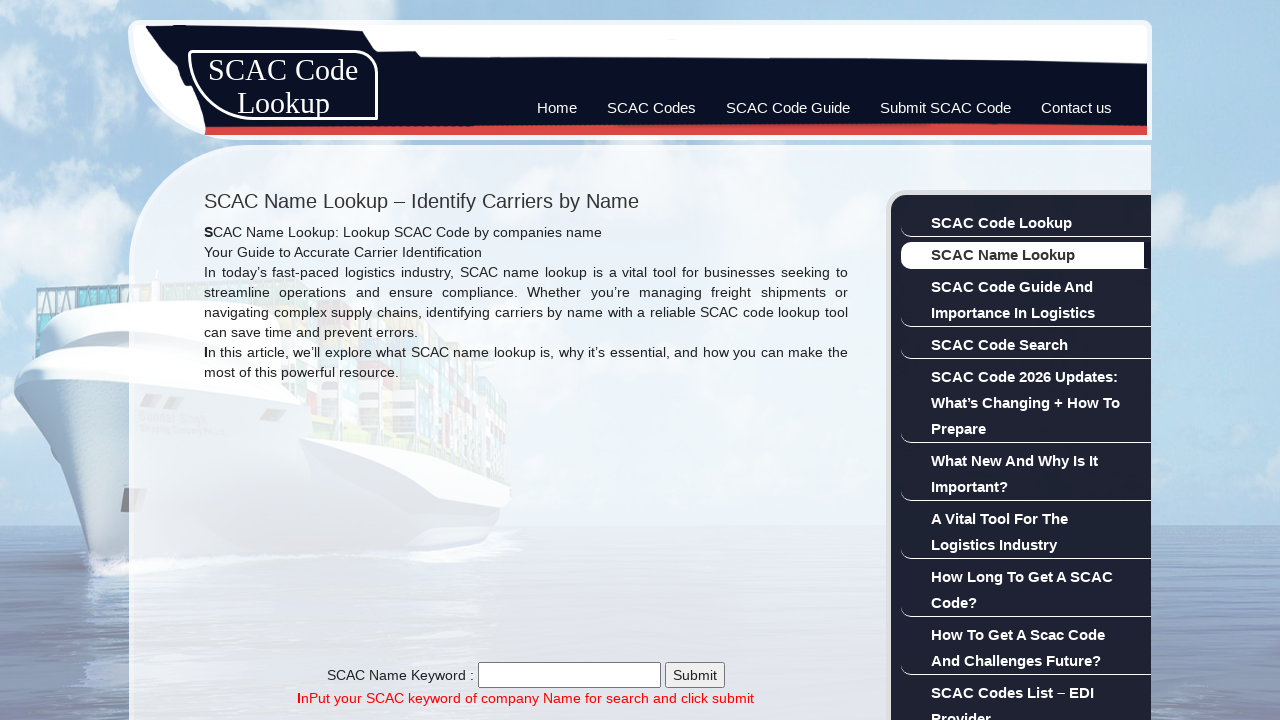

Waited for submit button to be present
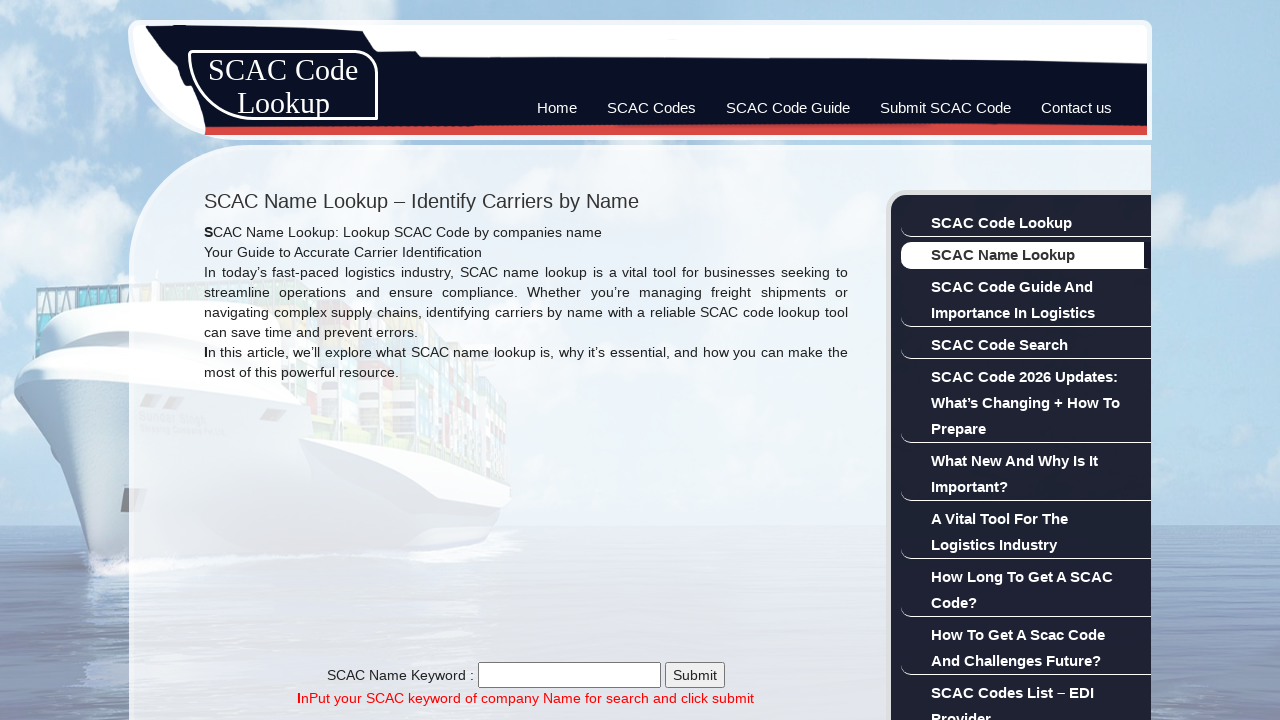

Filled search box with company name 'Acme Transportation' on #namet
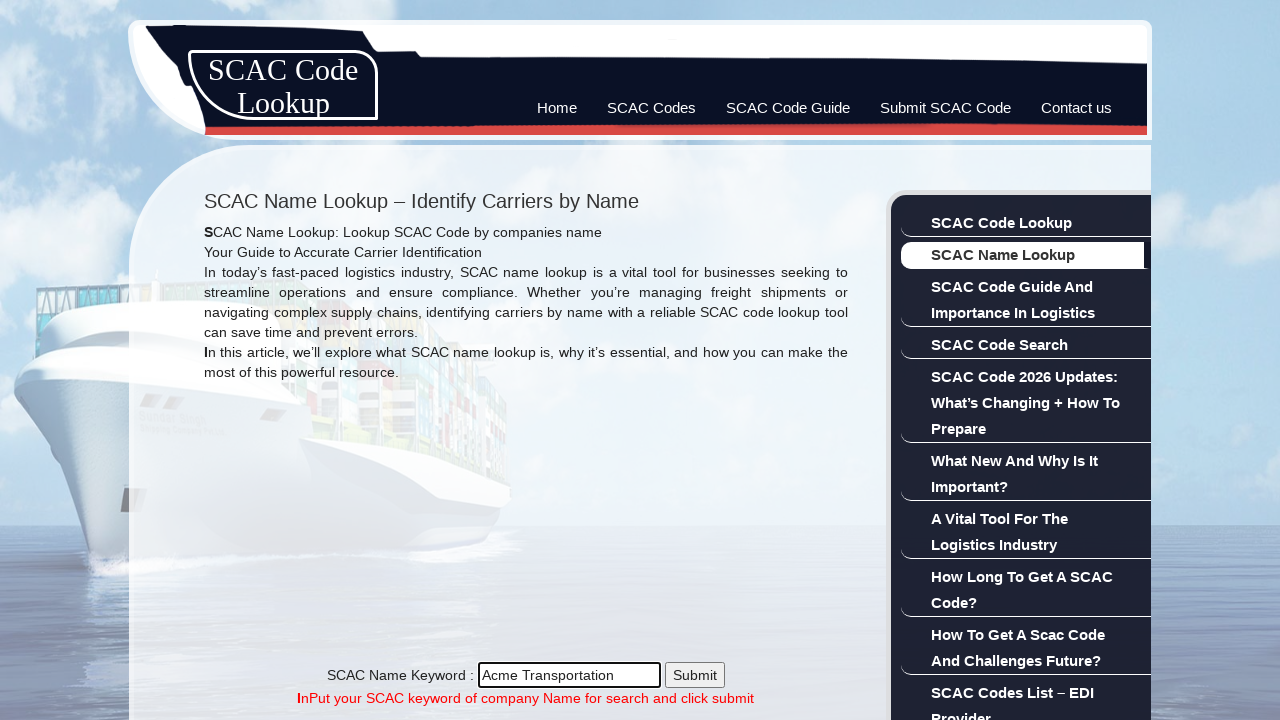

Submitted search form by pressing Enter on submit button on #sub
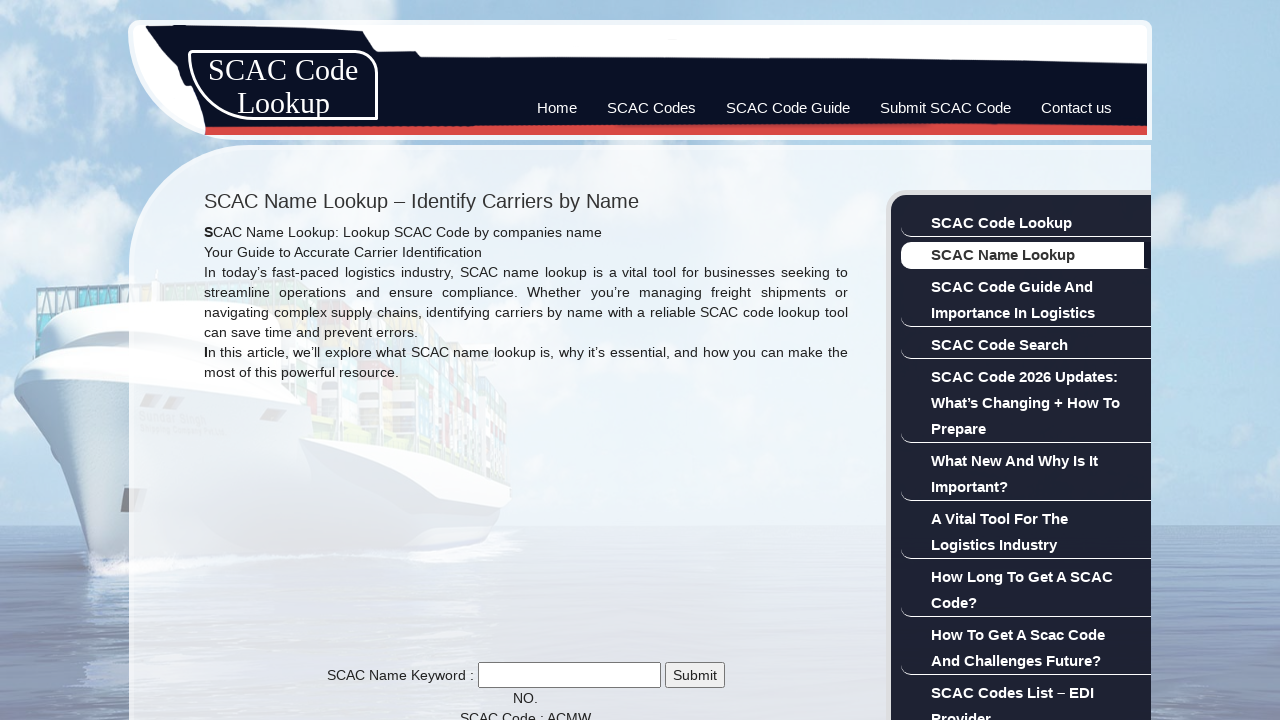

SCAC code lookup results loaded successfully
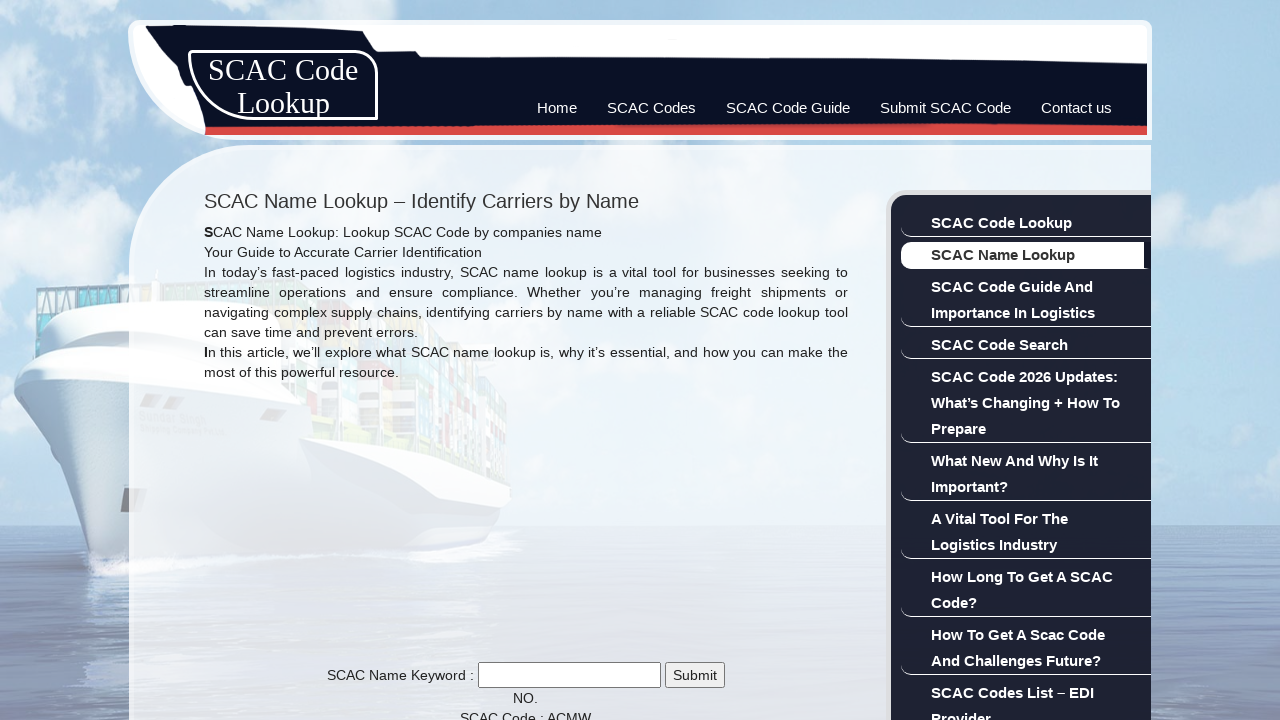

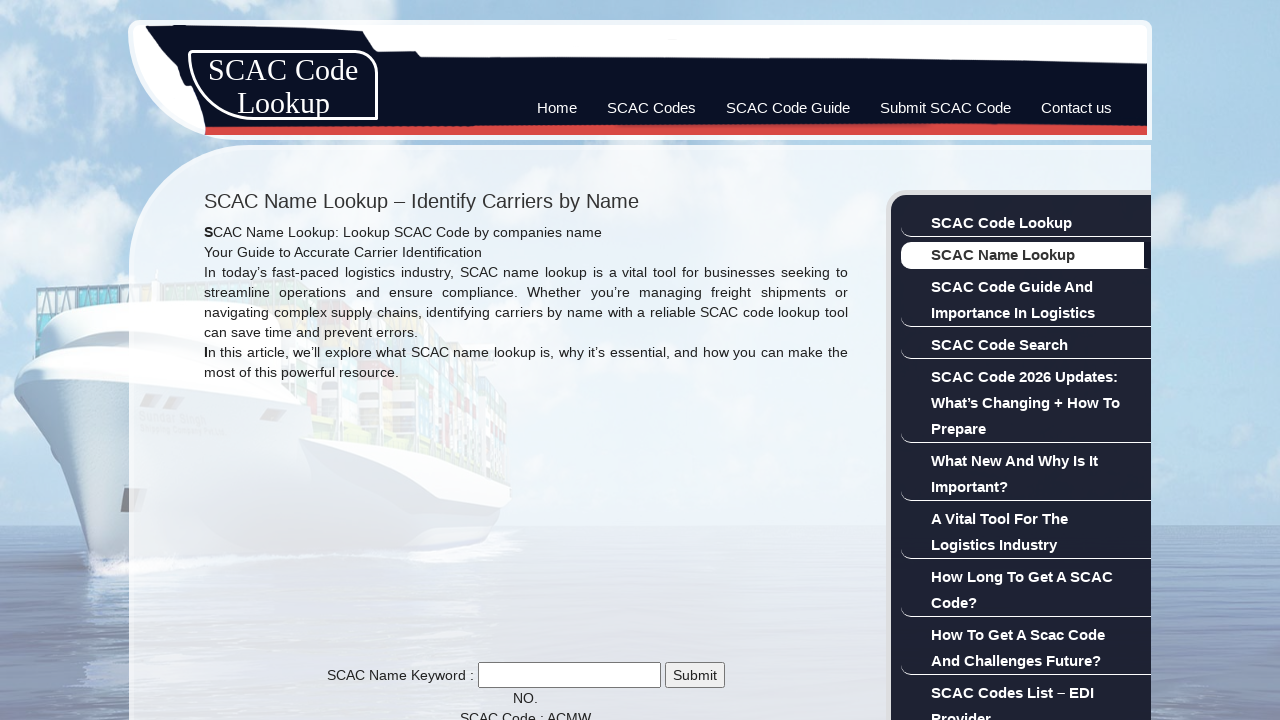